Tests clicking a link that opens a popup window on a demo blog page

Starting URL: http://omayo.blogspot.com/

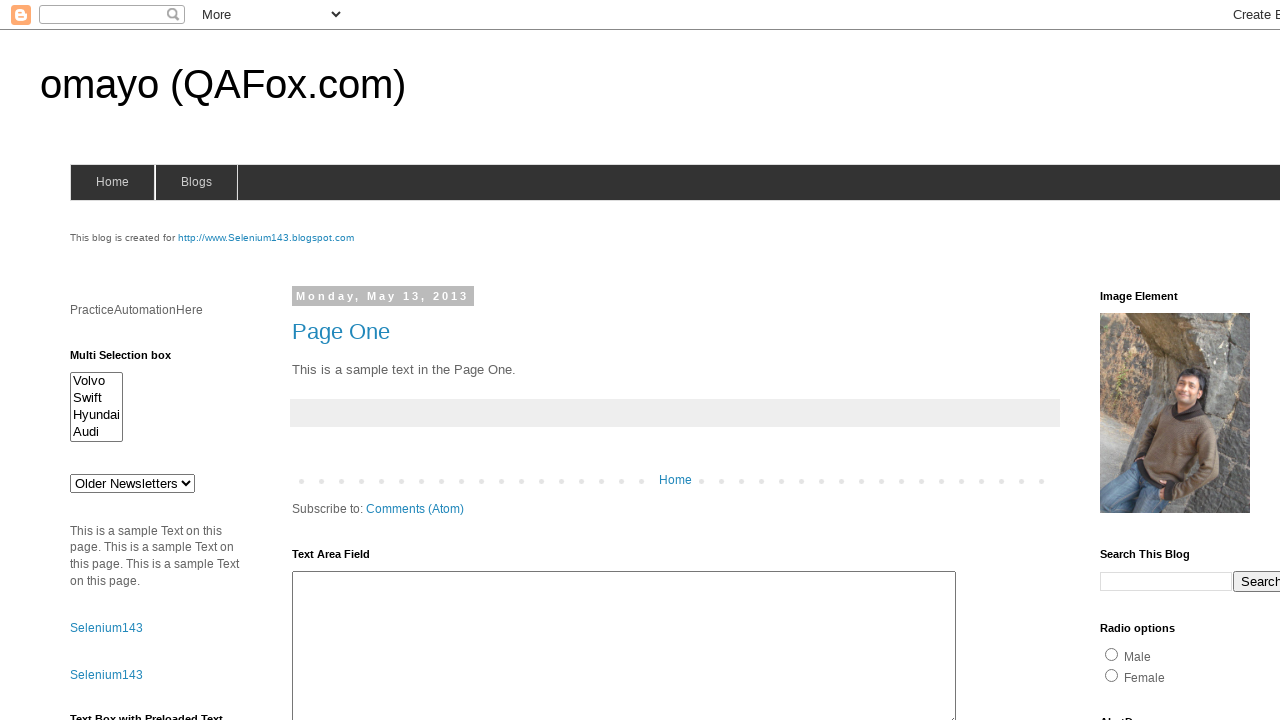

Clicked link to open a popup window at (132, 360) on text=Open a popup window
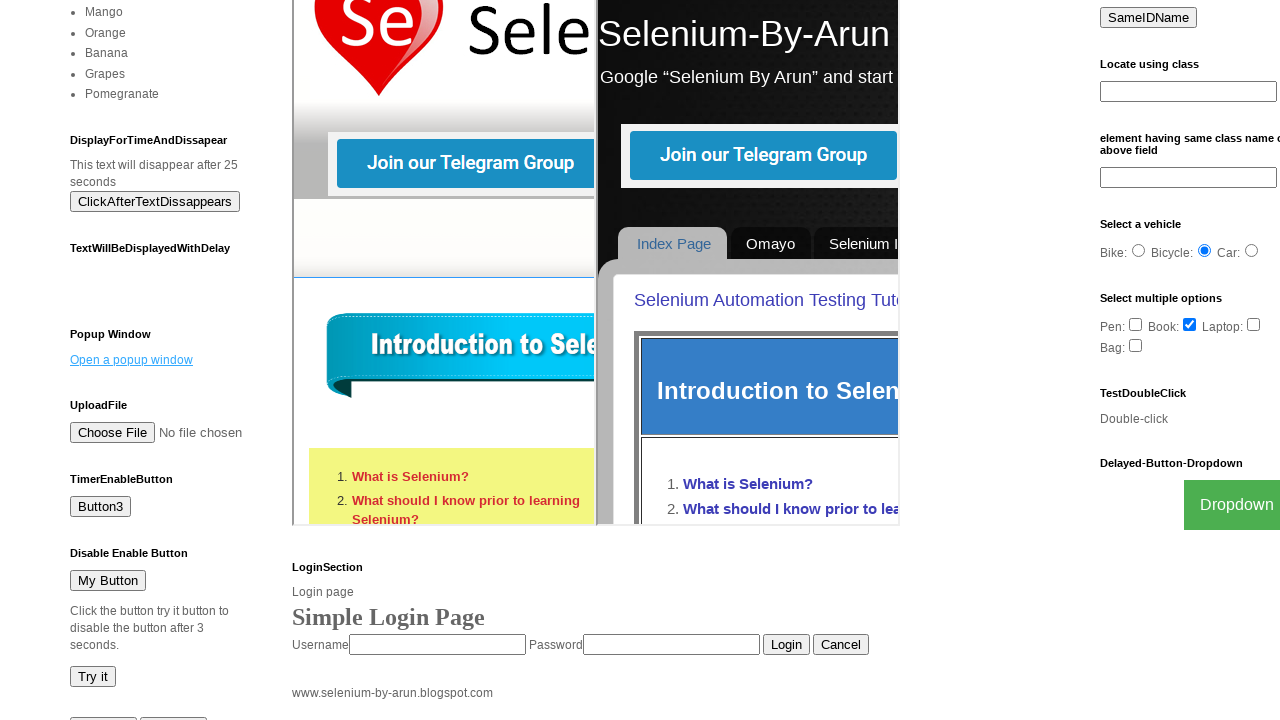

Waited 2 seconds for popup to open
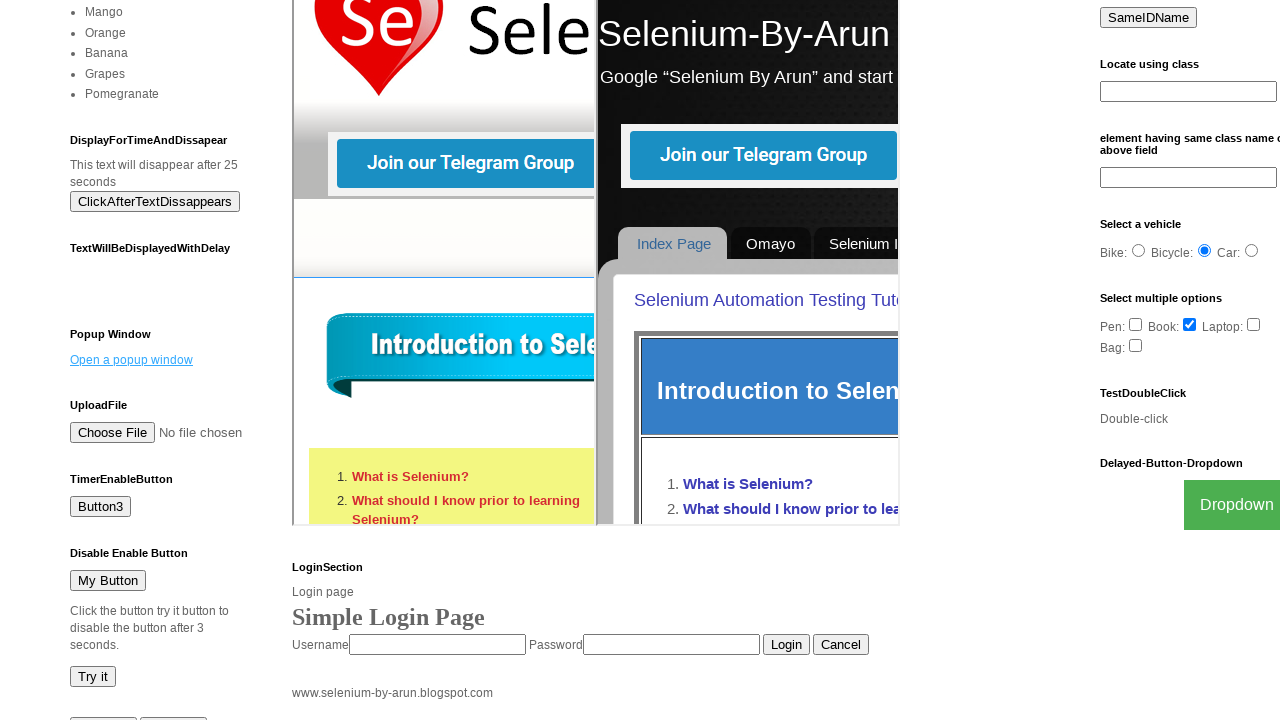

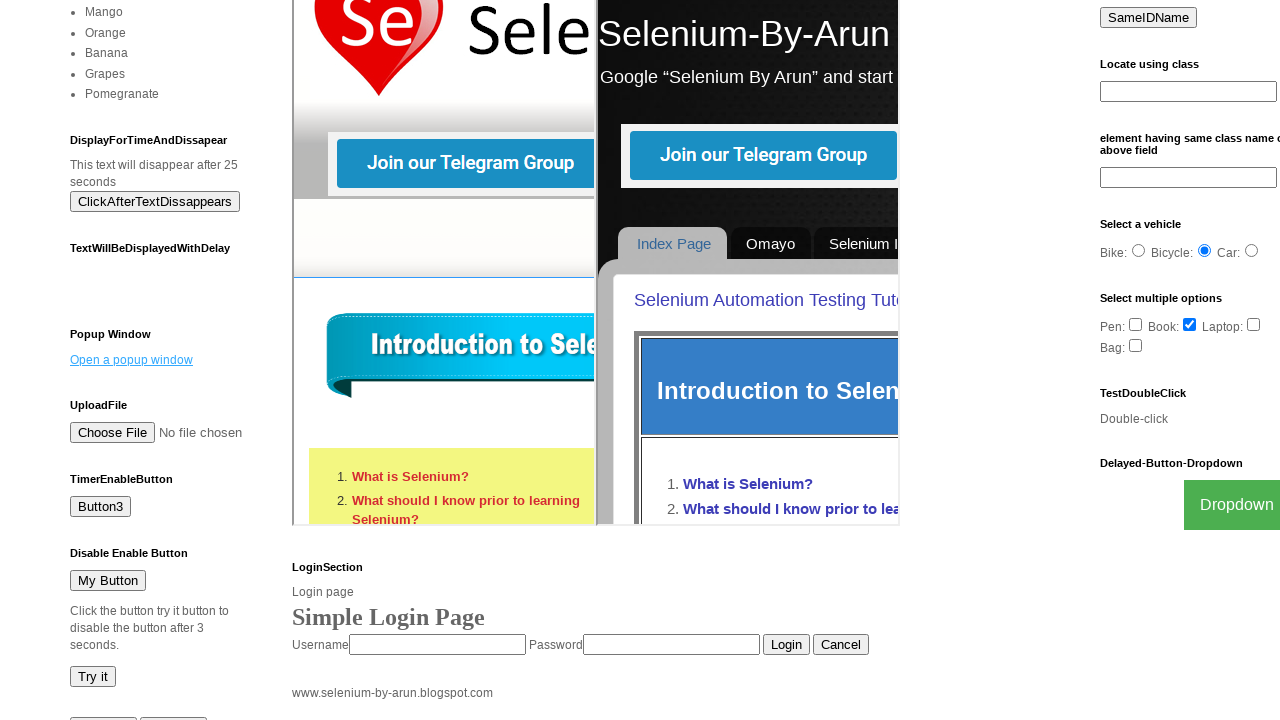